Verifies that the website title matches the expected Swedish IT school title

Starting URL: https://www.iths.se

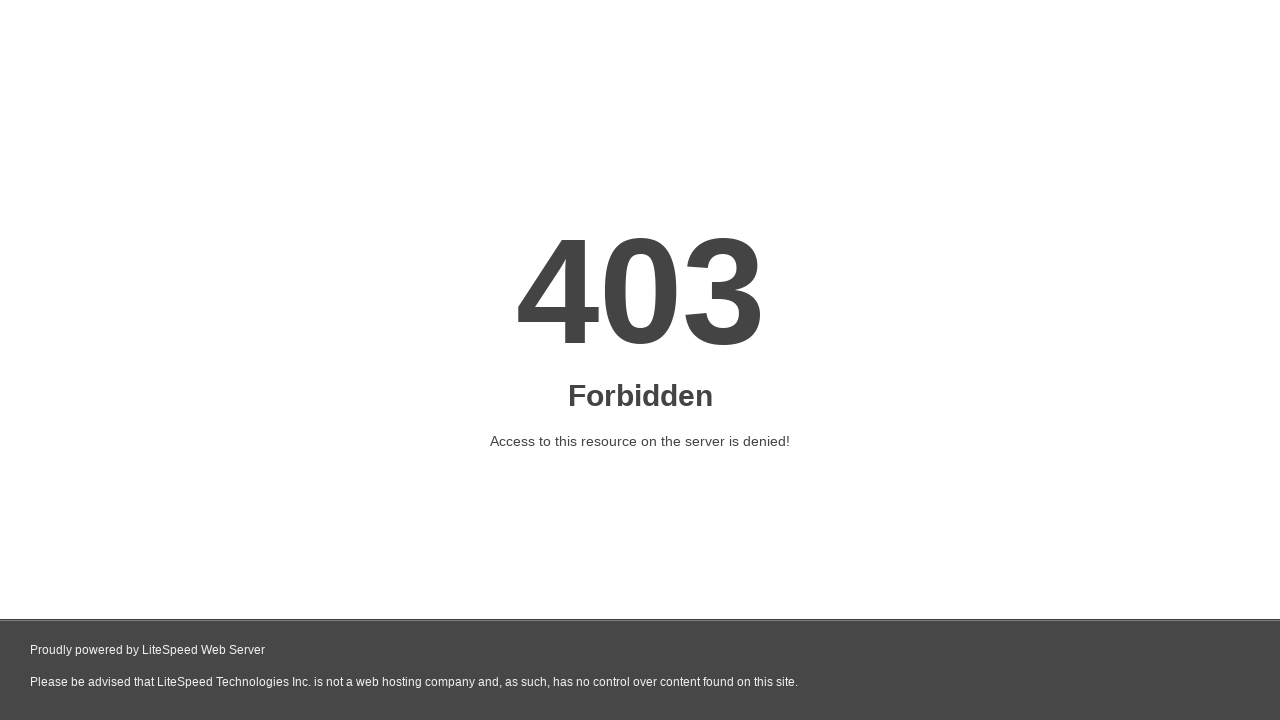

Navigated to https://www.iths.se
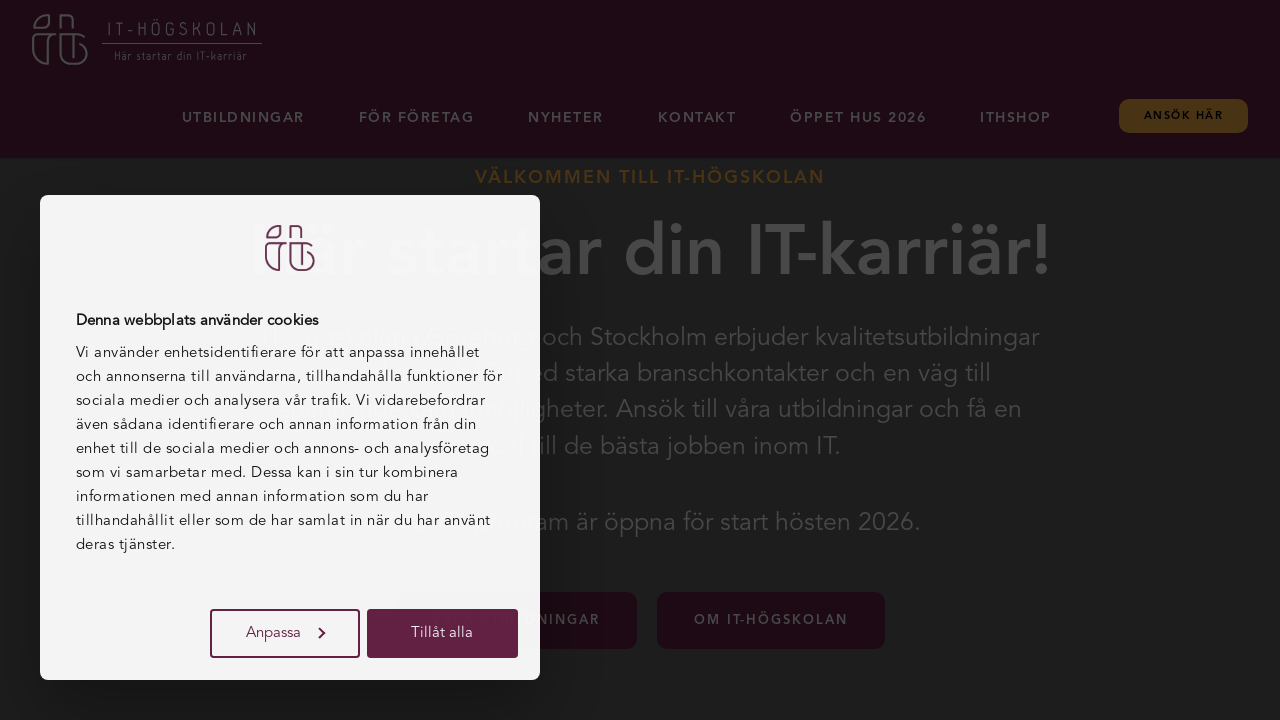

Verified that the page title matches 'IT-Högskolan – Här startar din IT-karriär!'
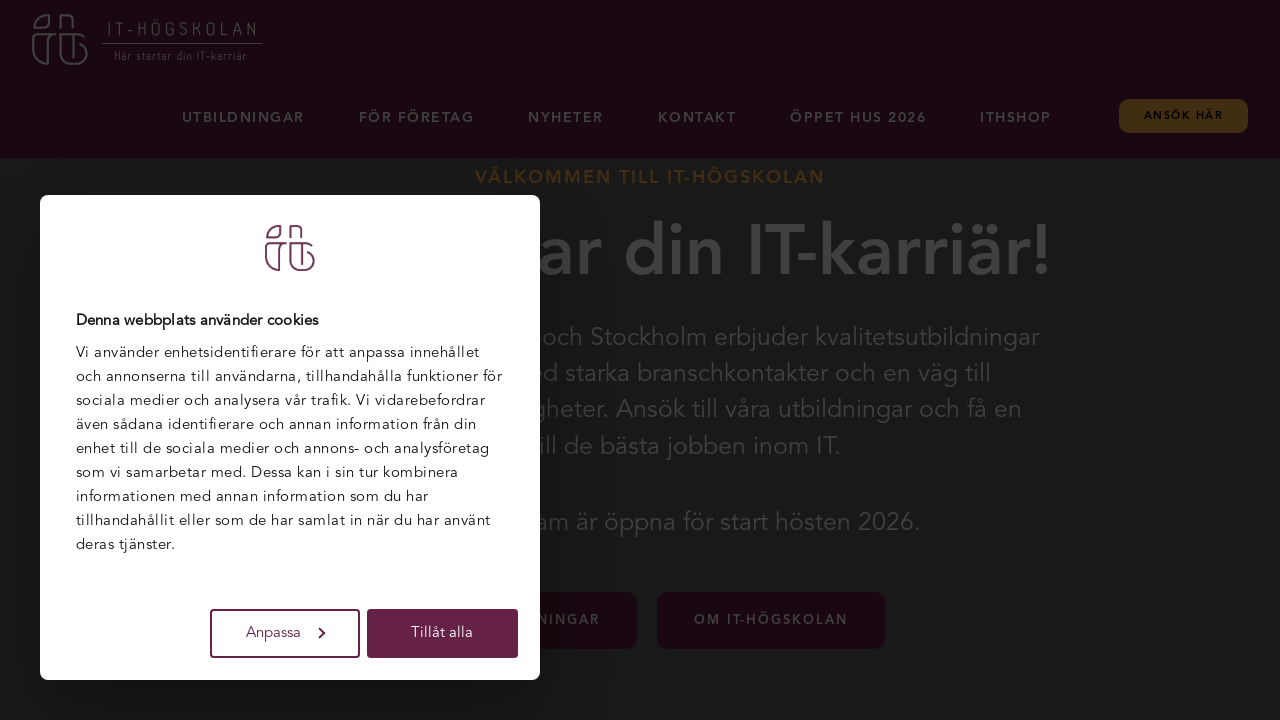

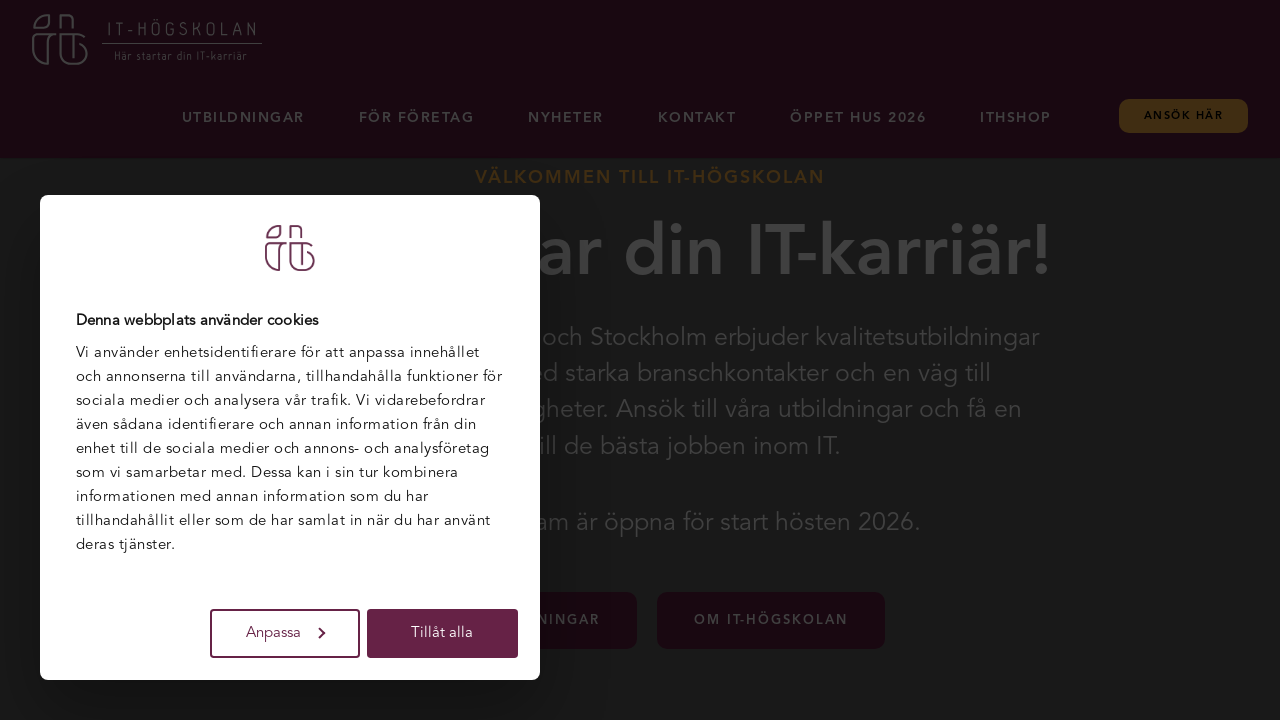